Tests selecting an option from a dropdown list using Playwright's built-in select functionality and verifies the selection.

Starting URL: https://the-internet.herokuapp.com/dropdown

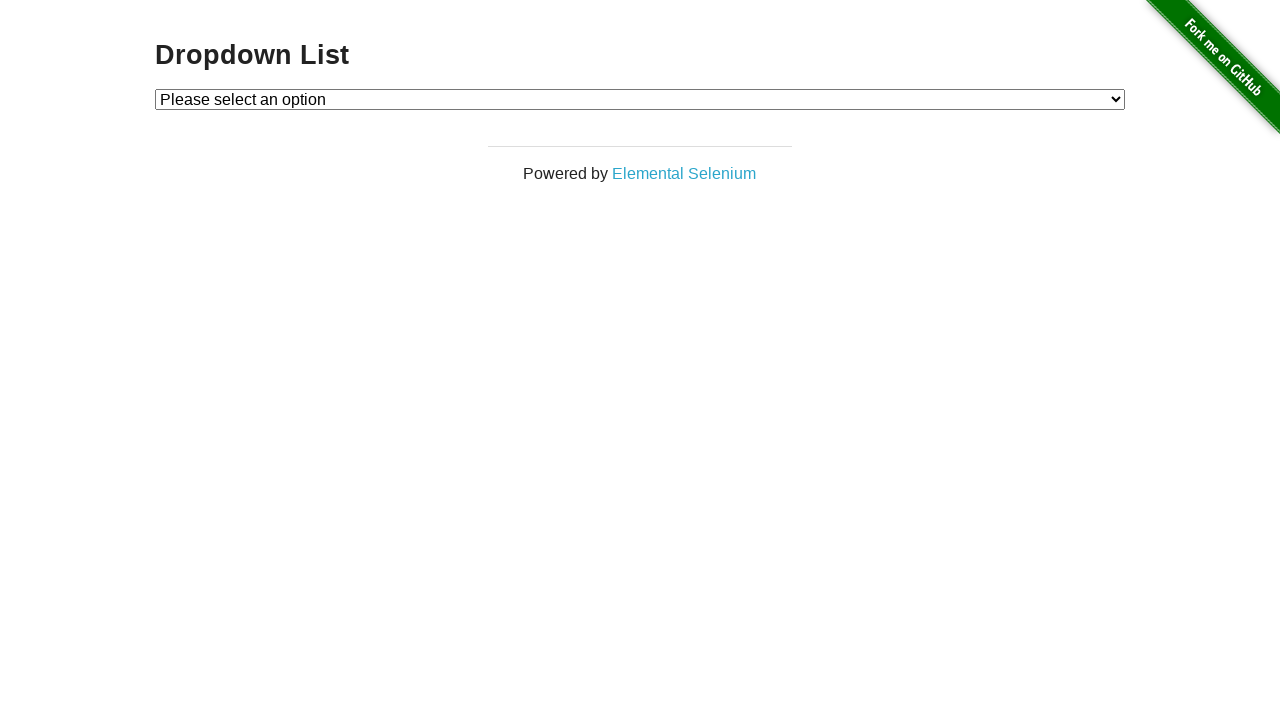

Selected 'Option 1' from the dropdown using select_option() on #dropdown
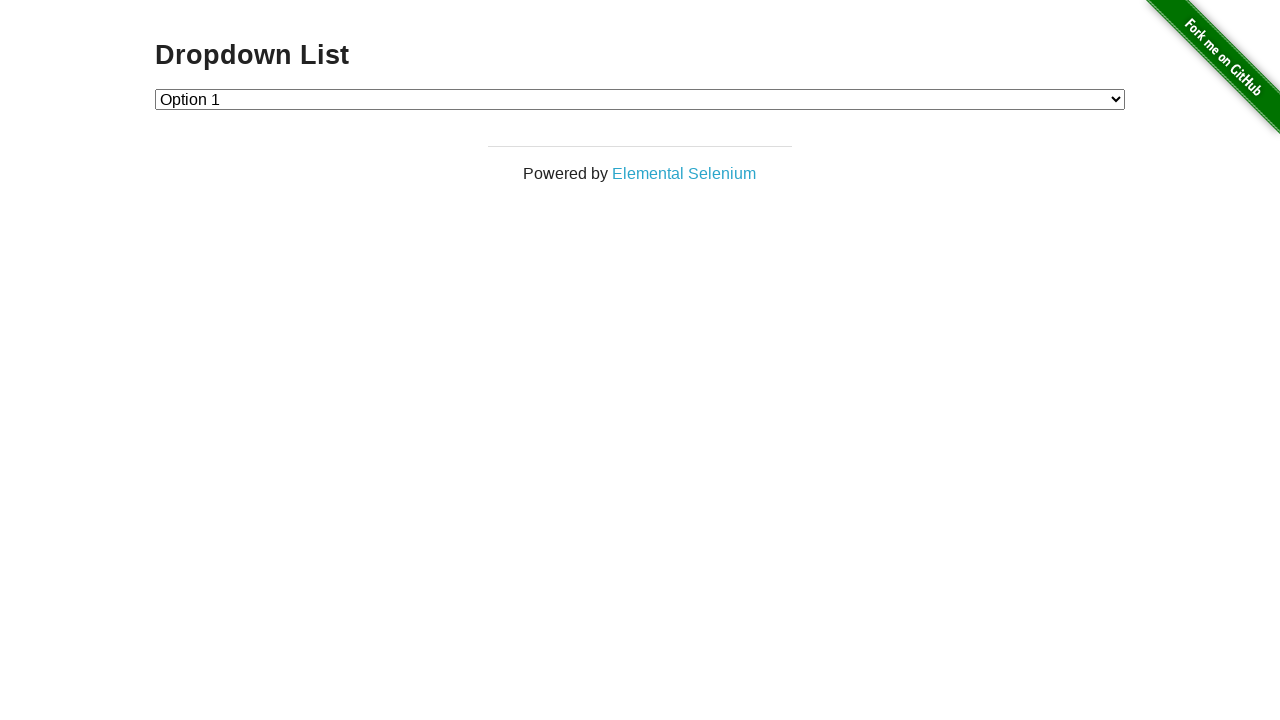

Retrieved text content of selected dropdown option
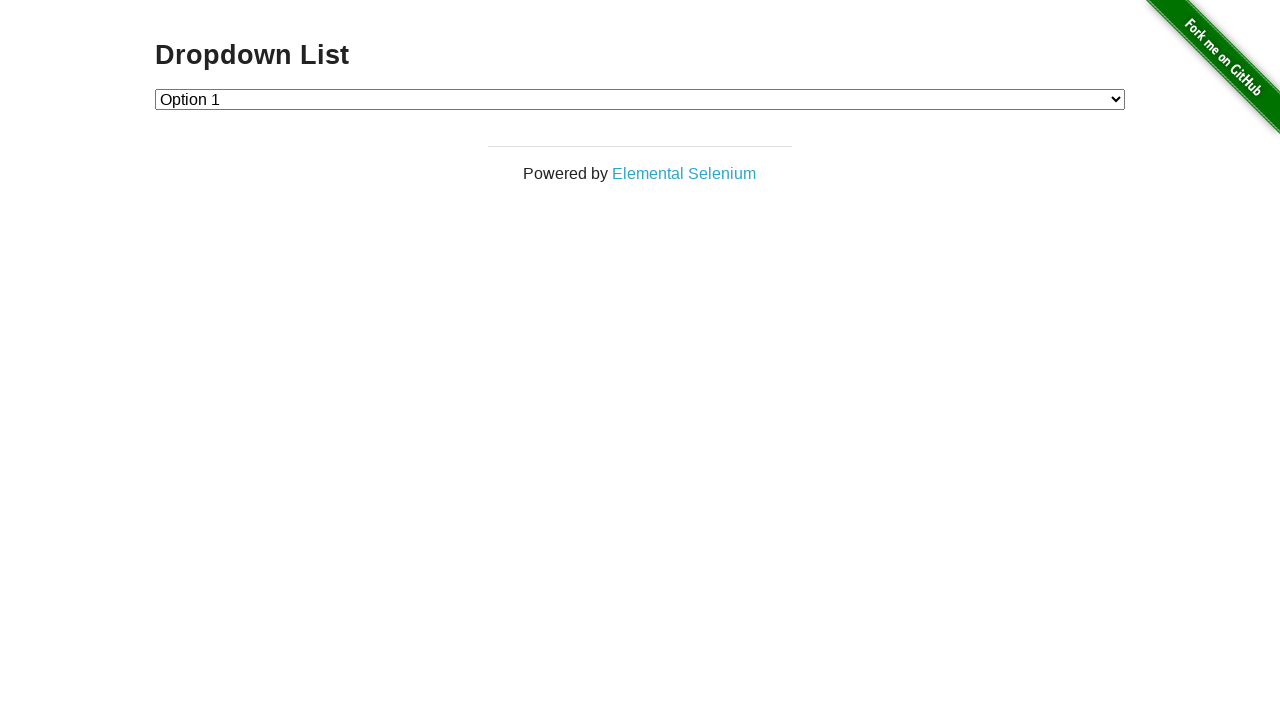

Verified that 'Option 1' is the selected option in the dropdown
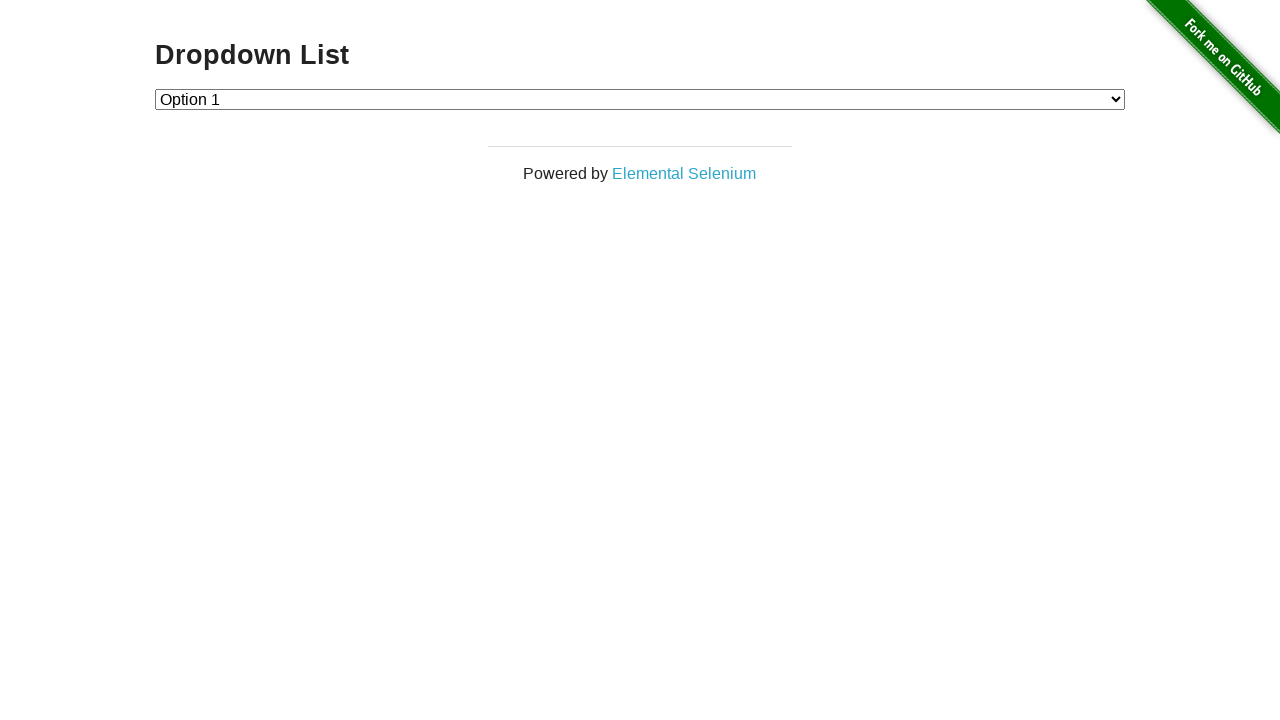

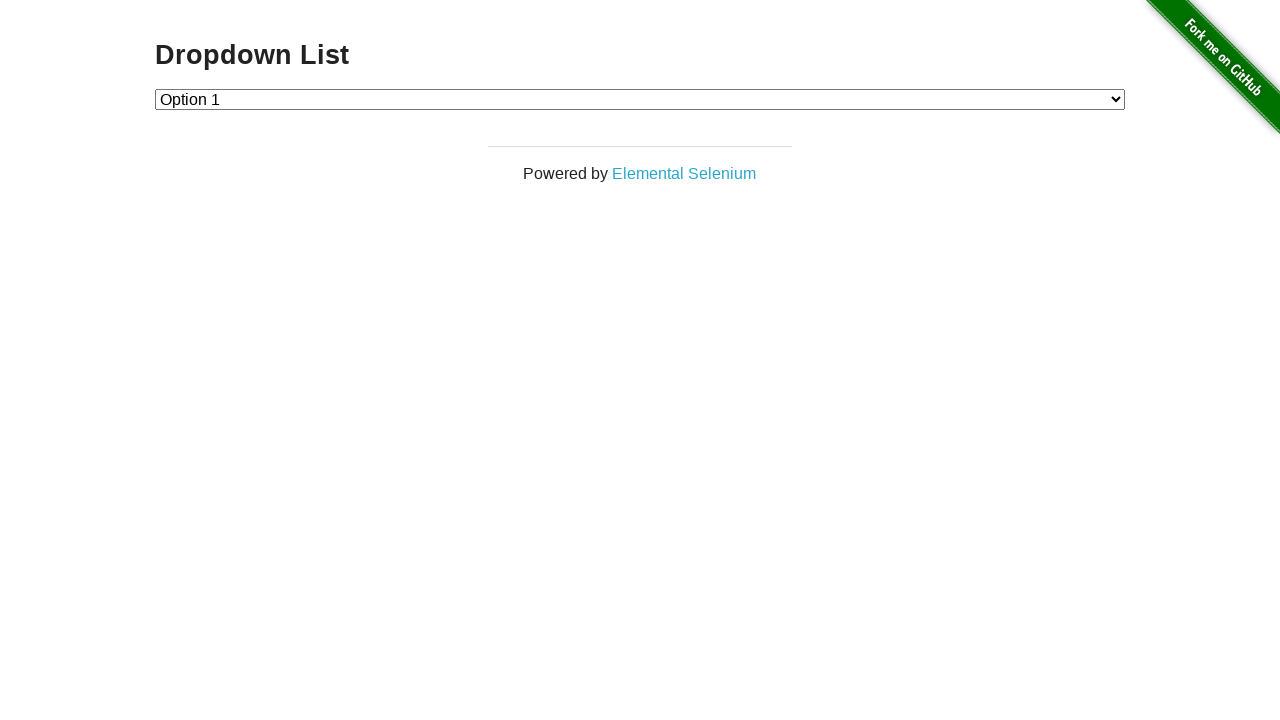